Tests checkbox interaction by selecting and deselecting a checkbox, verifying its state

Starting URL: http://www.kurshtml.edu.pl/html/pole_wyboru,formularze.html

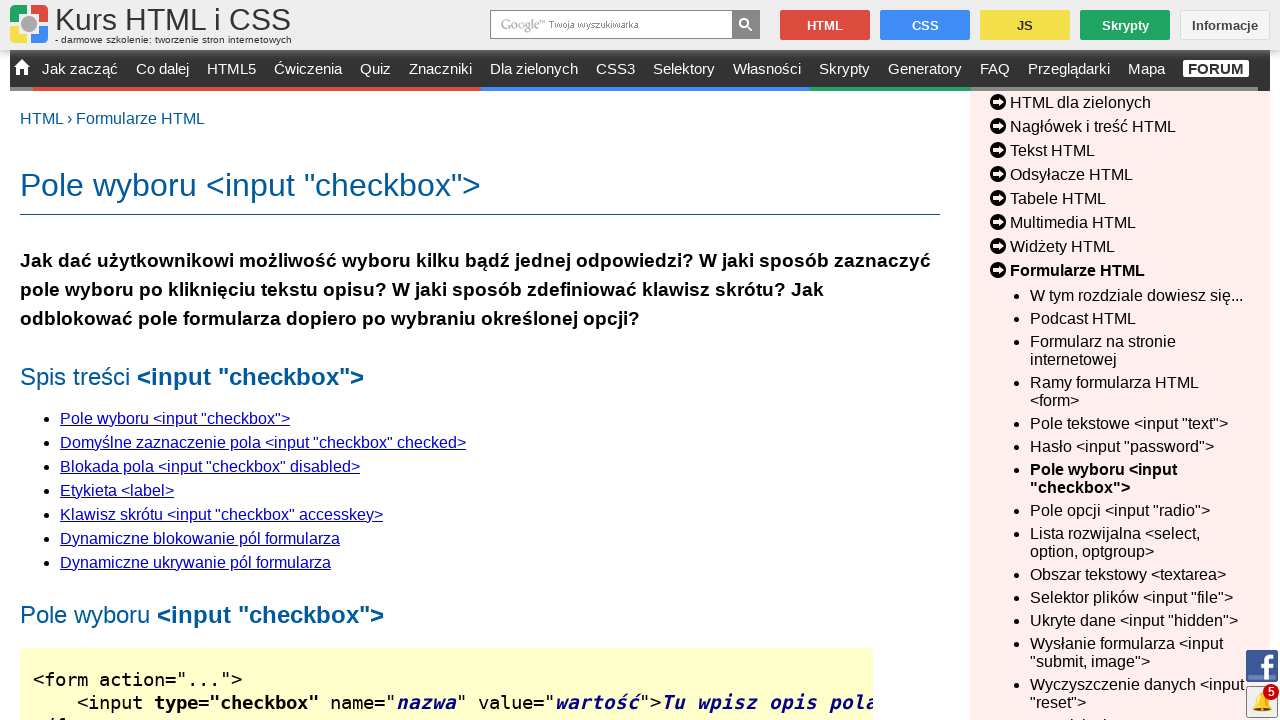

Located checkbox with value 'Odpowiedź nr1'
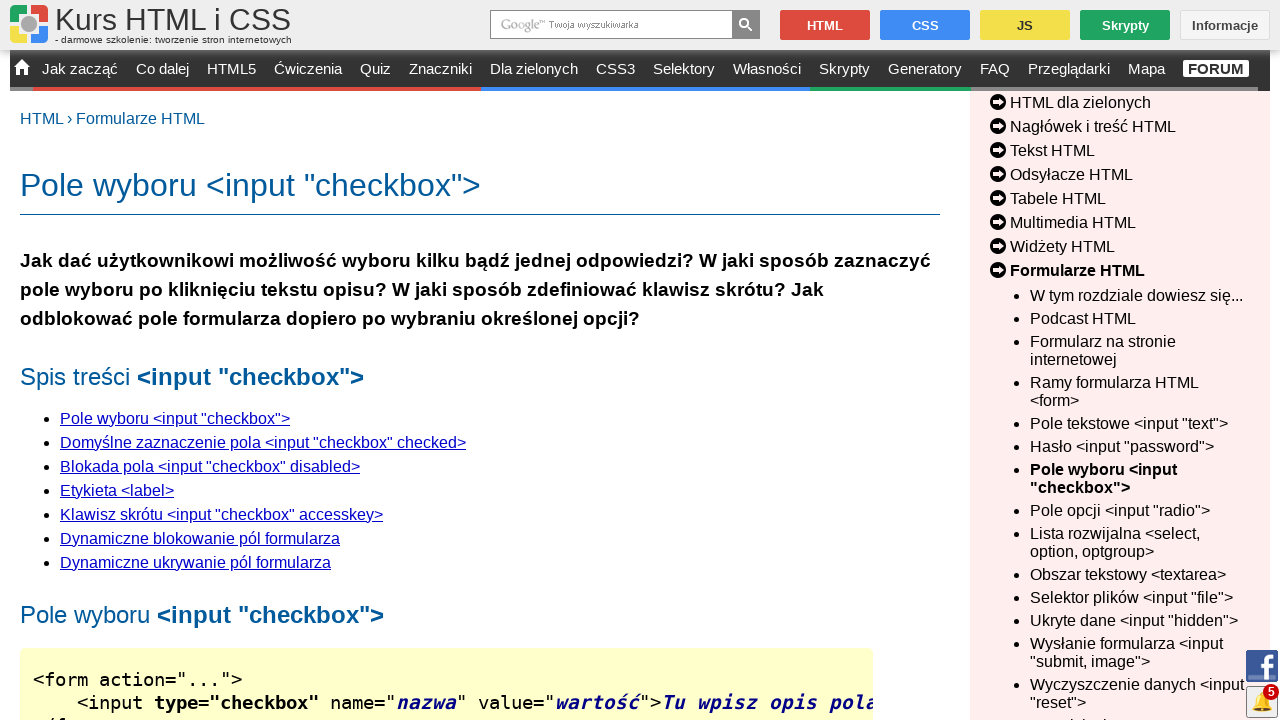

Clicked checkbox to select it at (30, 360) on input[value='Odpowiedź nr1']
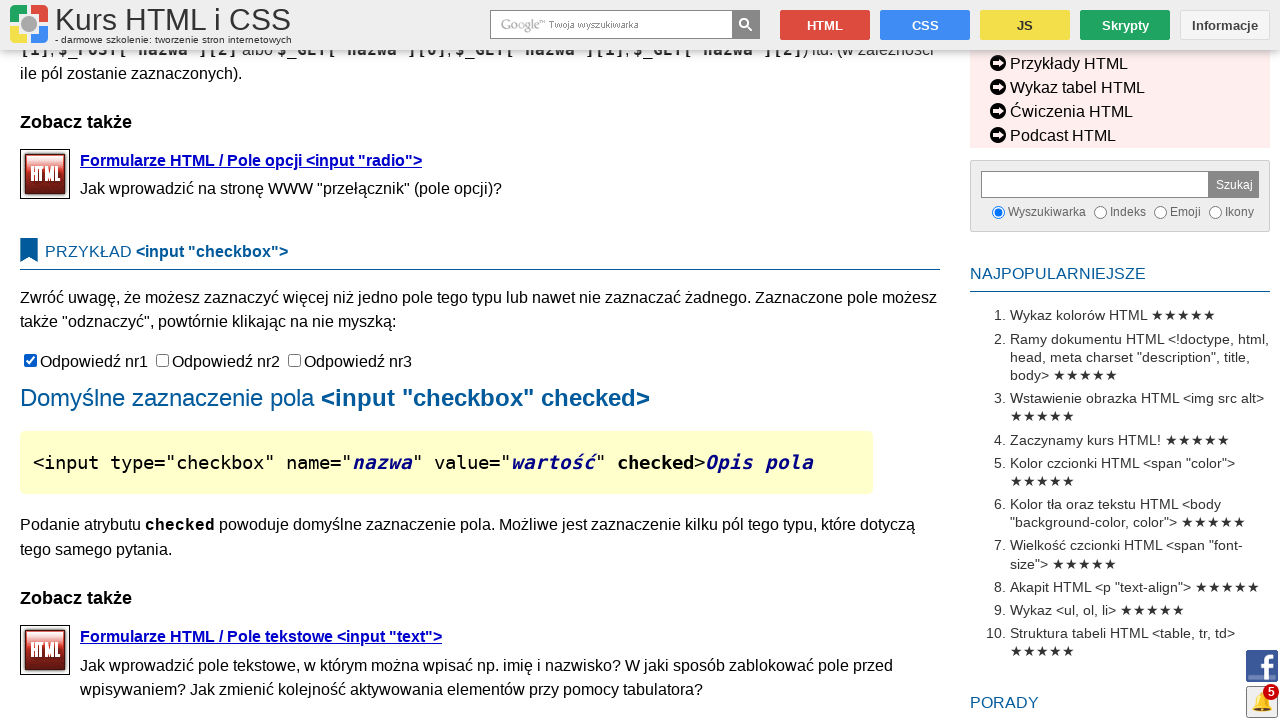

Verified checkbox is selected
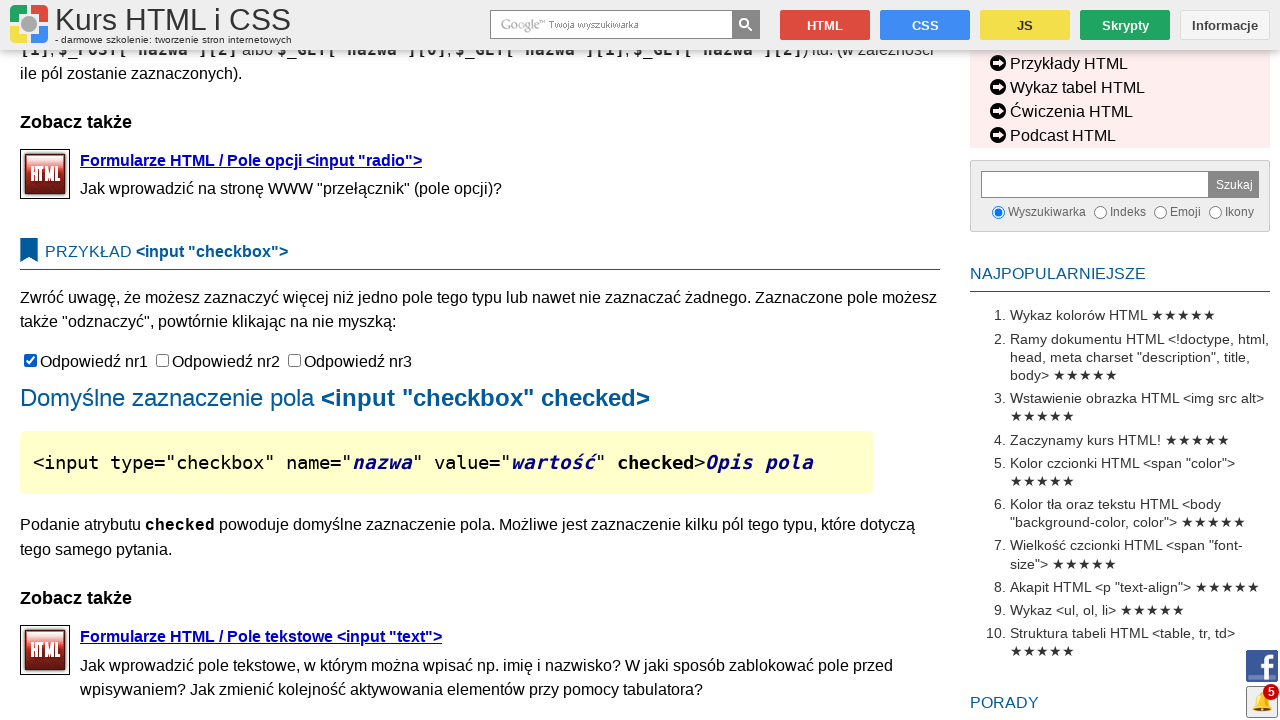

Clicked checkbox to deselect it at (30, 360) on input[value='Odpowiedź nr1']
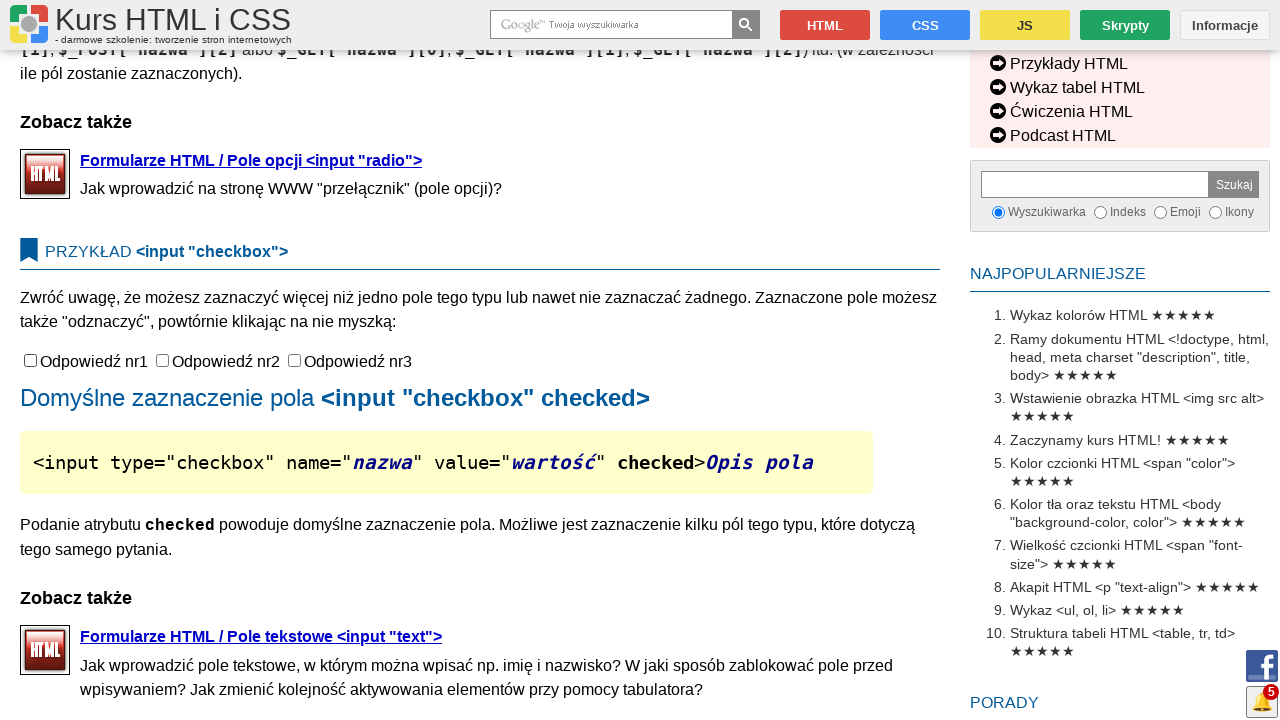

Verified checkbox is deselected
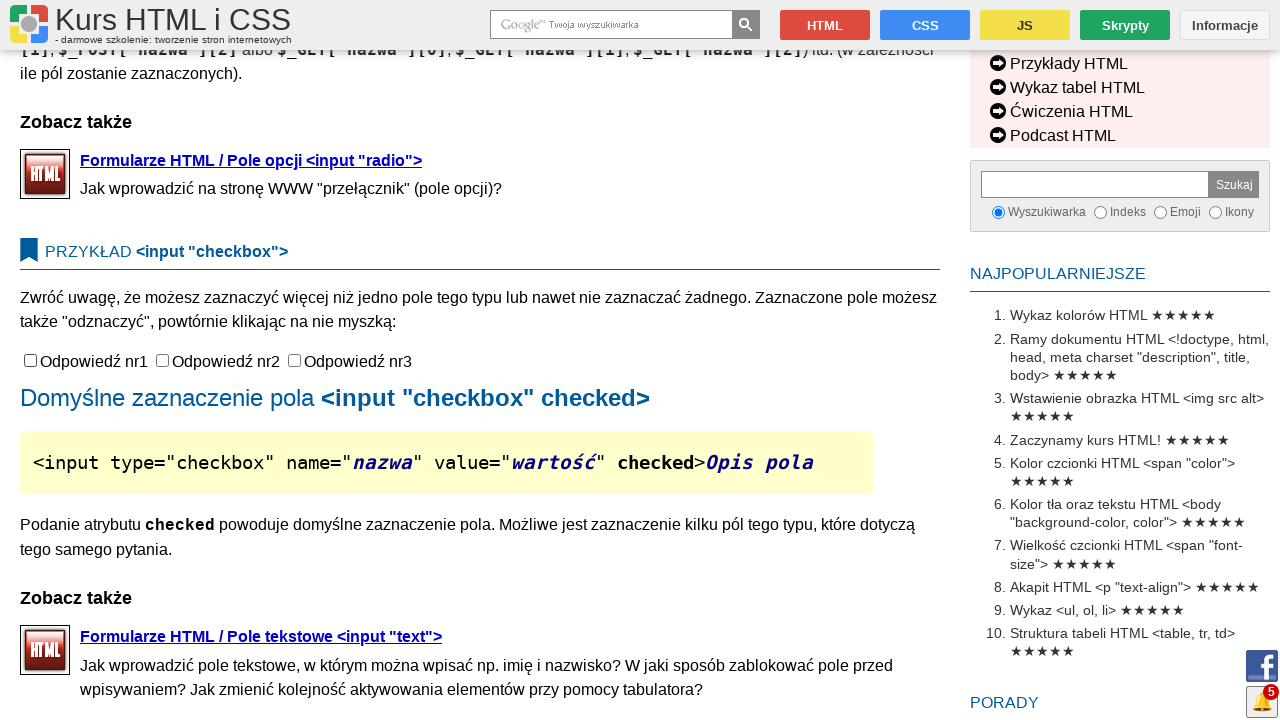

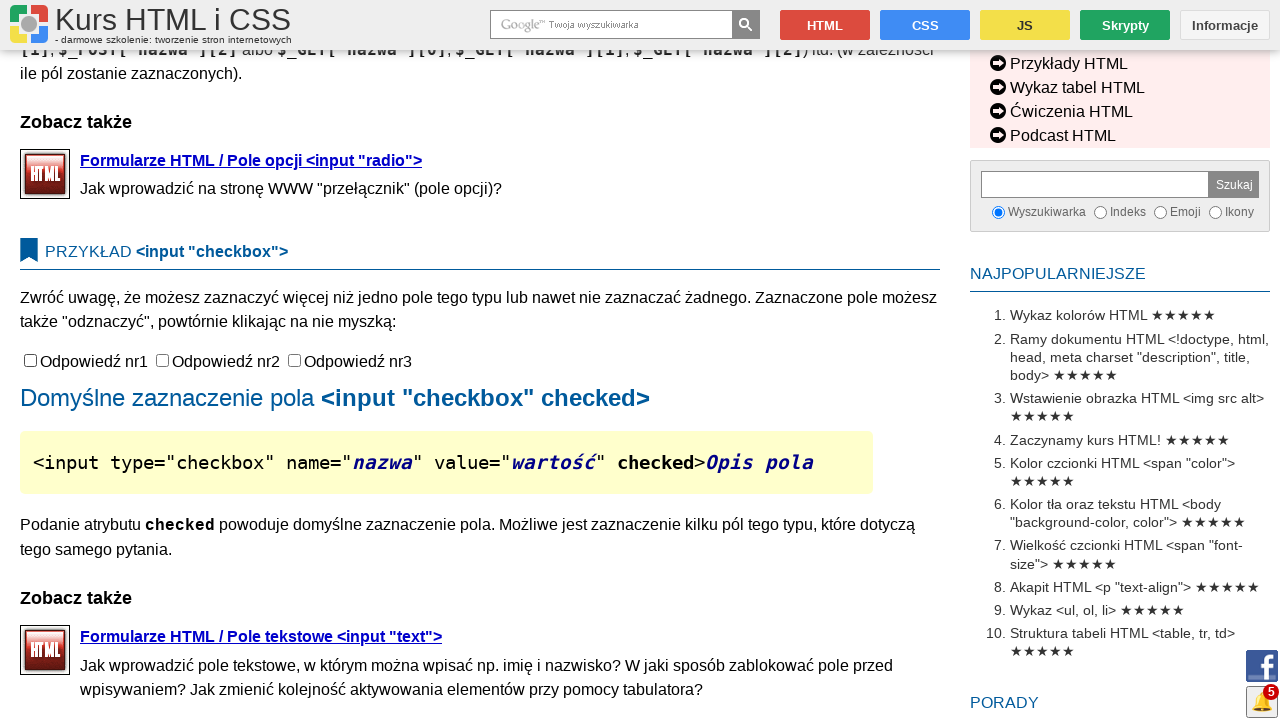